Tests JavaScript prompt dialog by clicking a button that triggers a prompt, entering a name, accepting it, and verifying the name appears in the result message

Starting URL: https://testcenter.techproeducation.com/index.php?page=javascript-alerts

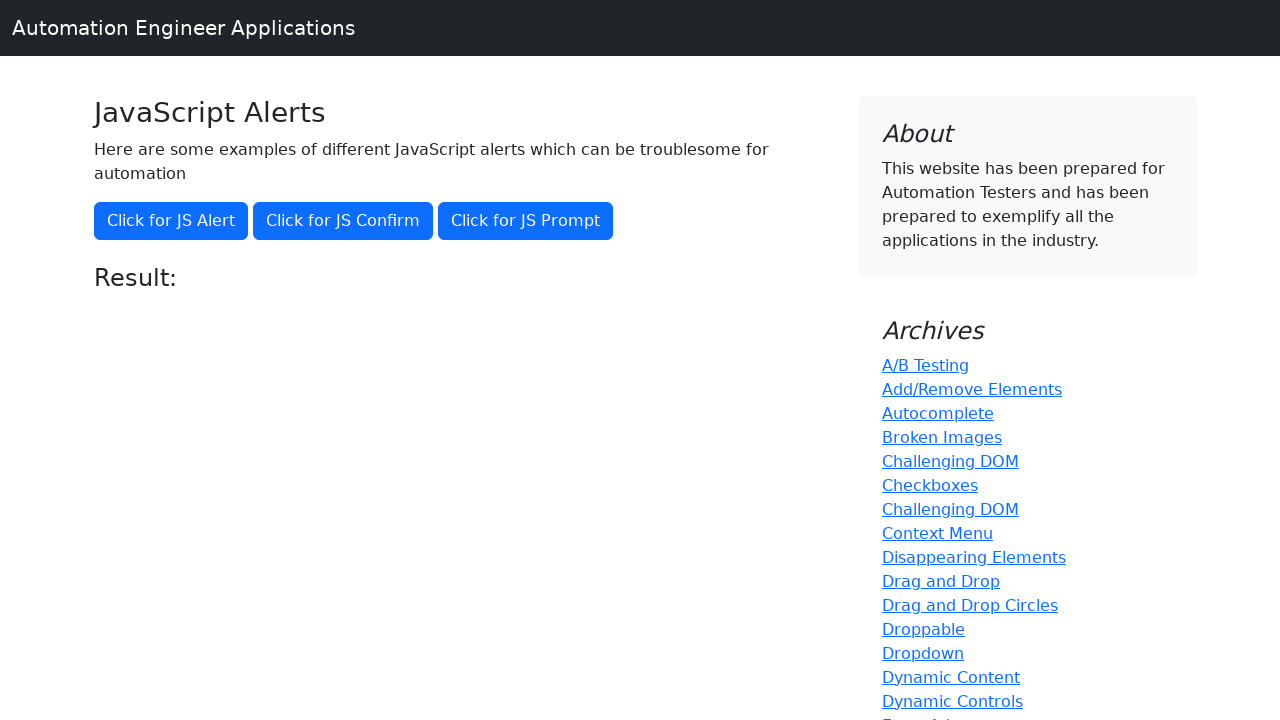

Set up dialog handler to accept prompt with name 'Erol'
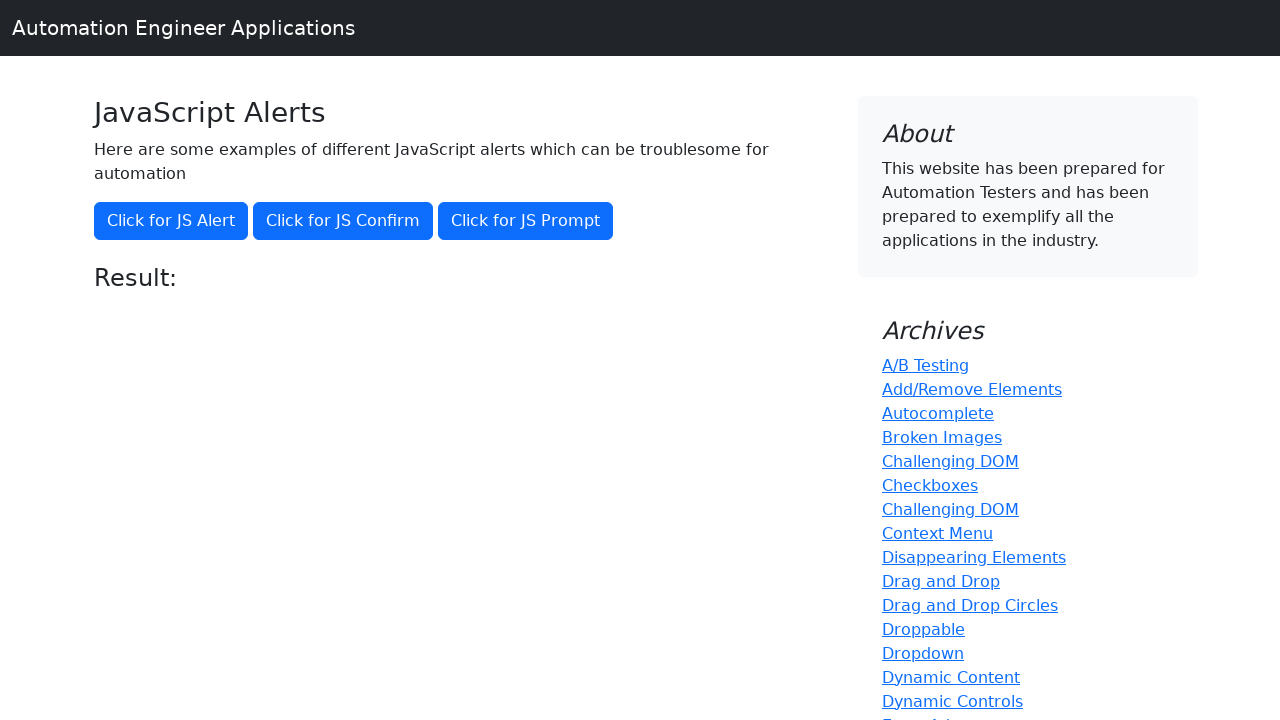

Clicked JavaScript prompt button at (526, 221) on button[onclick='jsPrompt()']
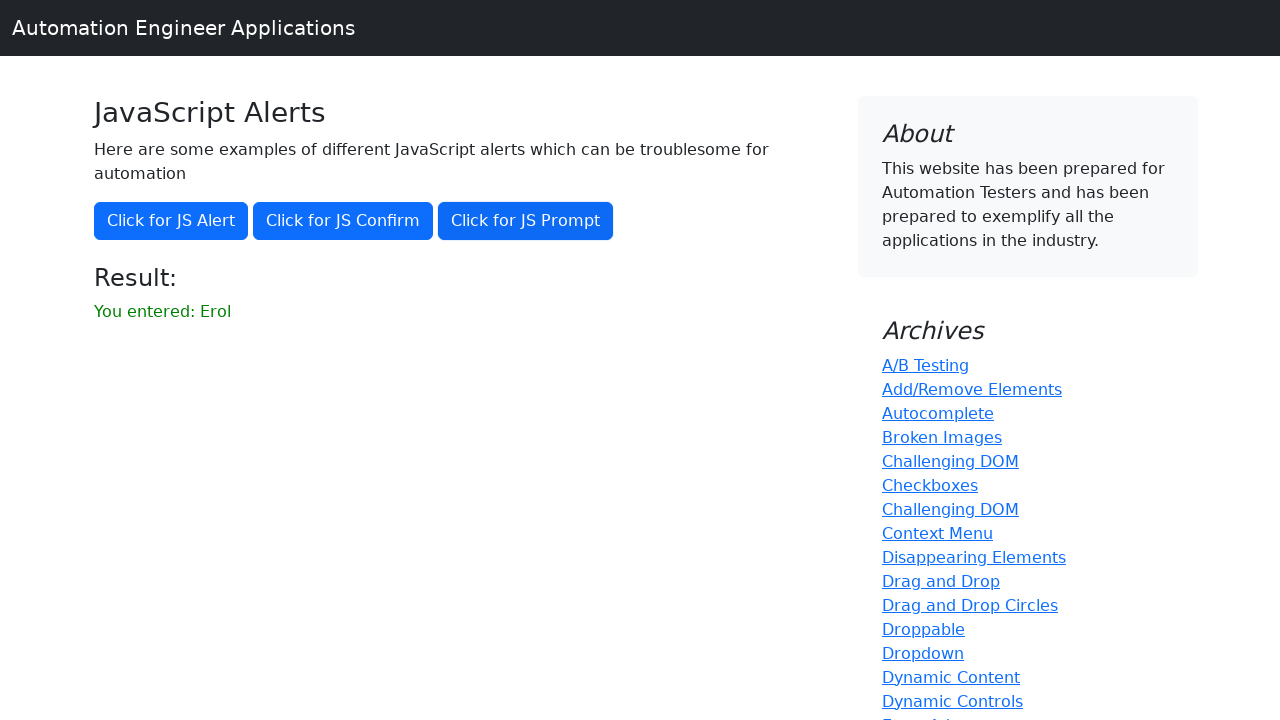

Result message element loaded
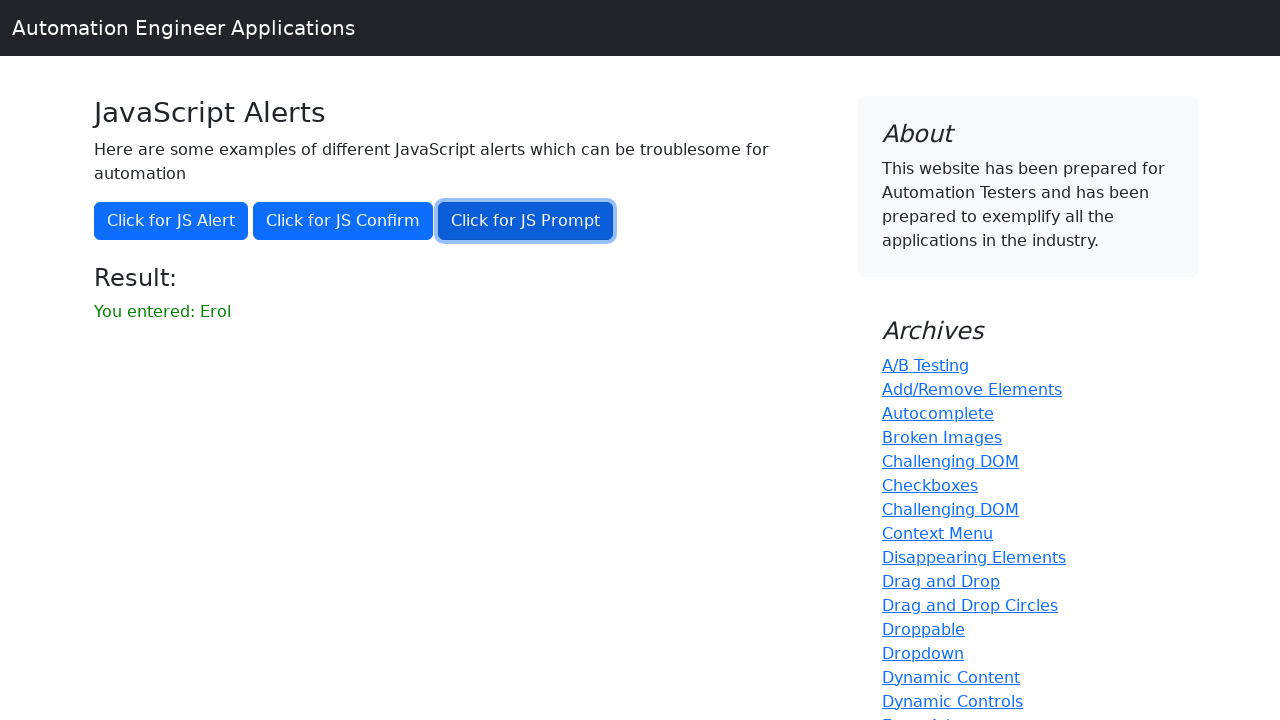

Retrieved result message text
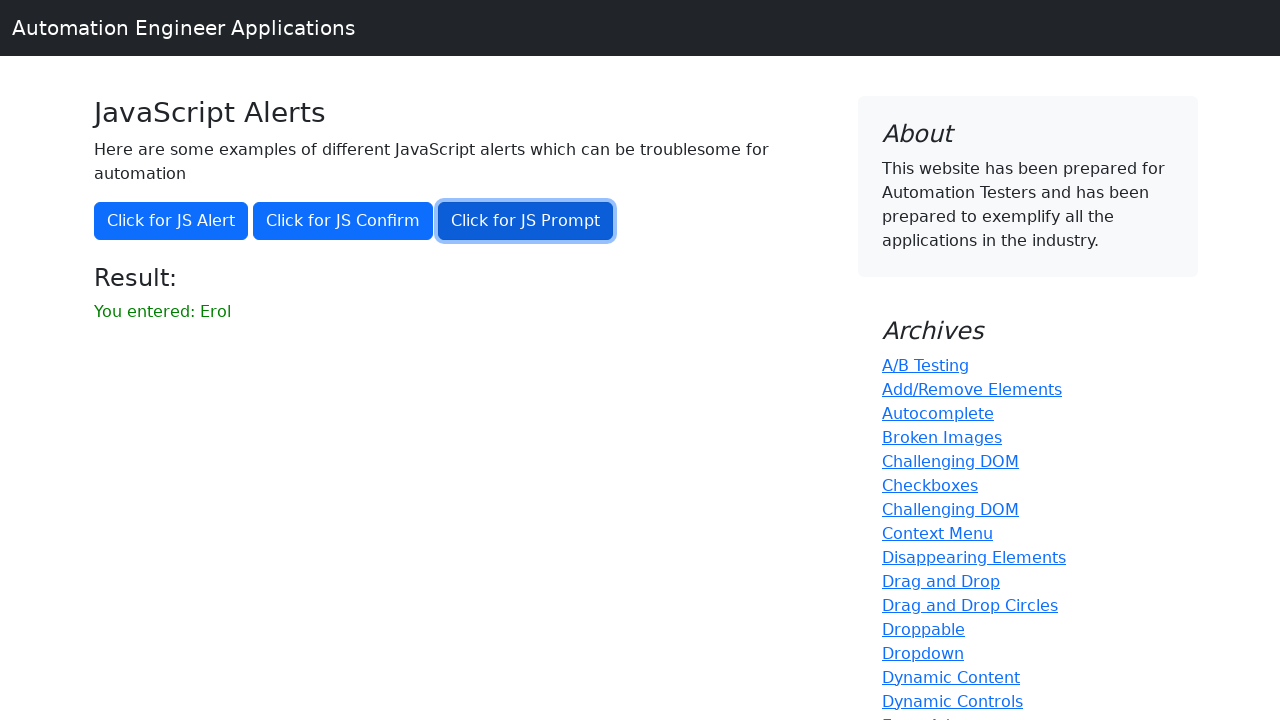

Verified that result message contains 'Erol'
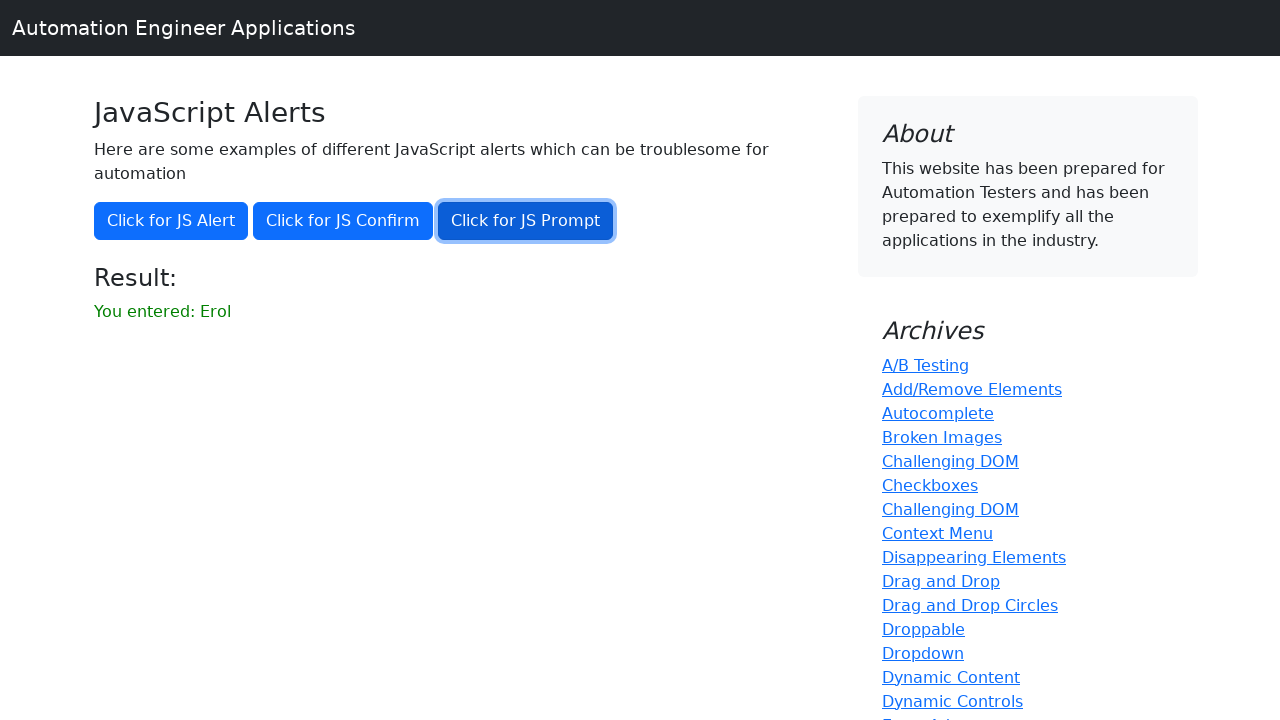

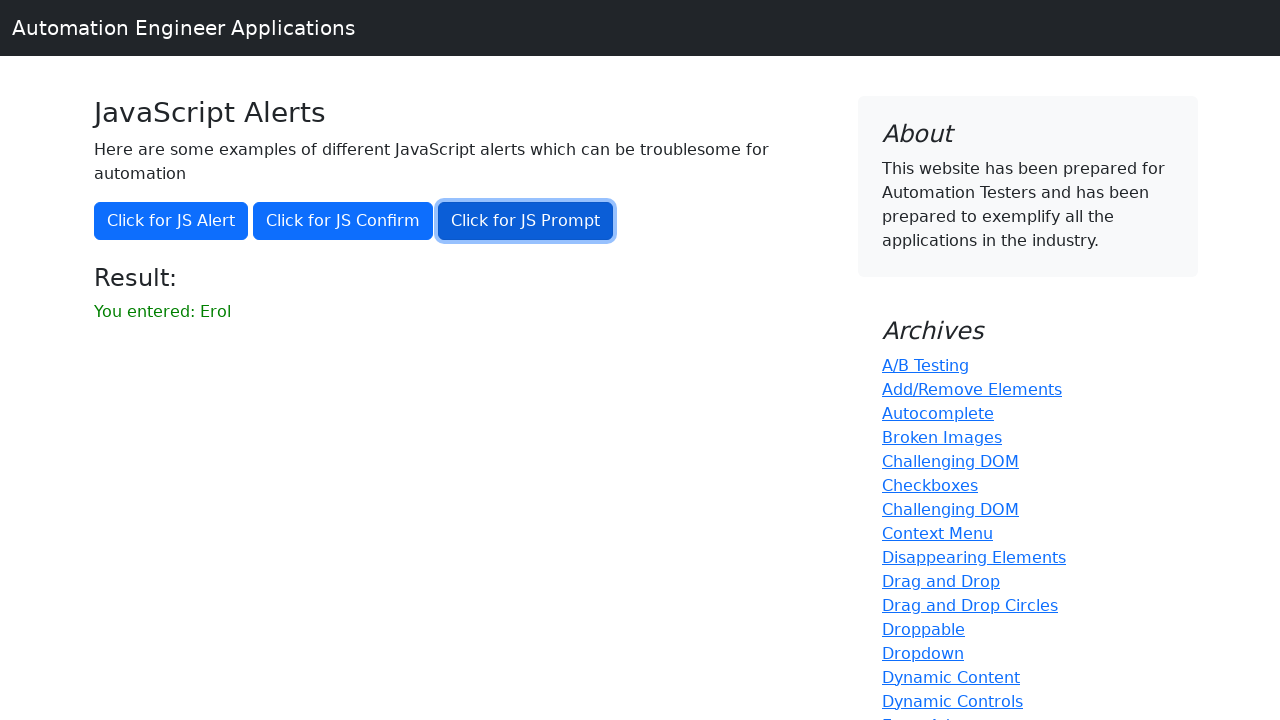